Navigates to Gmail's homepage and verifies the page loads by checking the page title and URL are accessible.

Starting URL: http://gmail.com

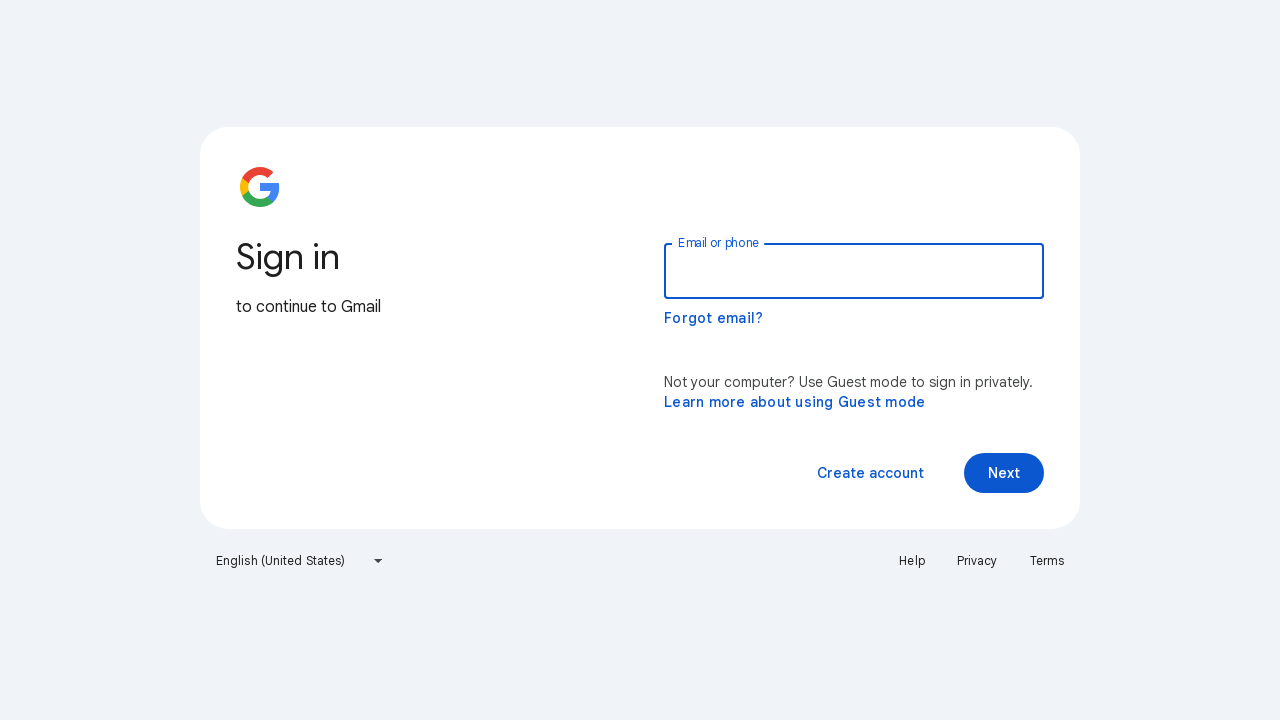

Navigated to Gmail homepage at http://gmail.com
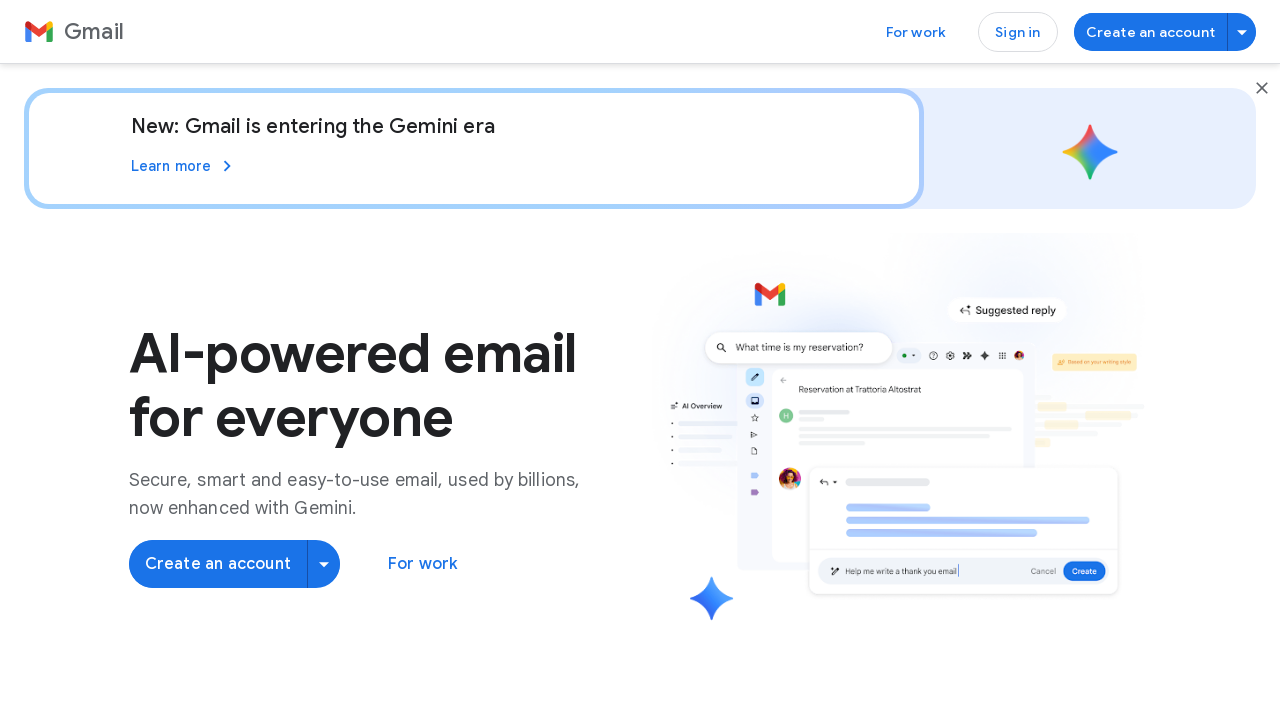

Page fully loaded with networkidle state
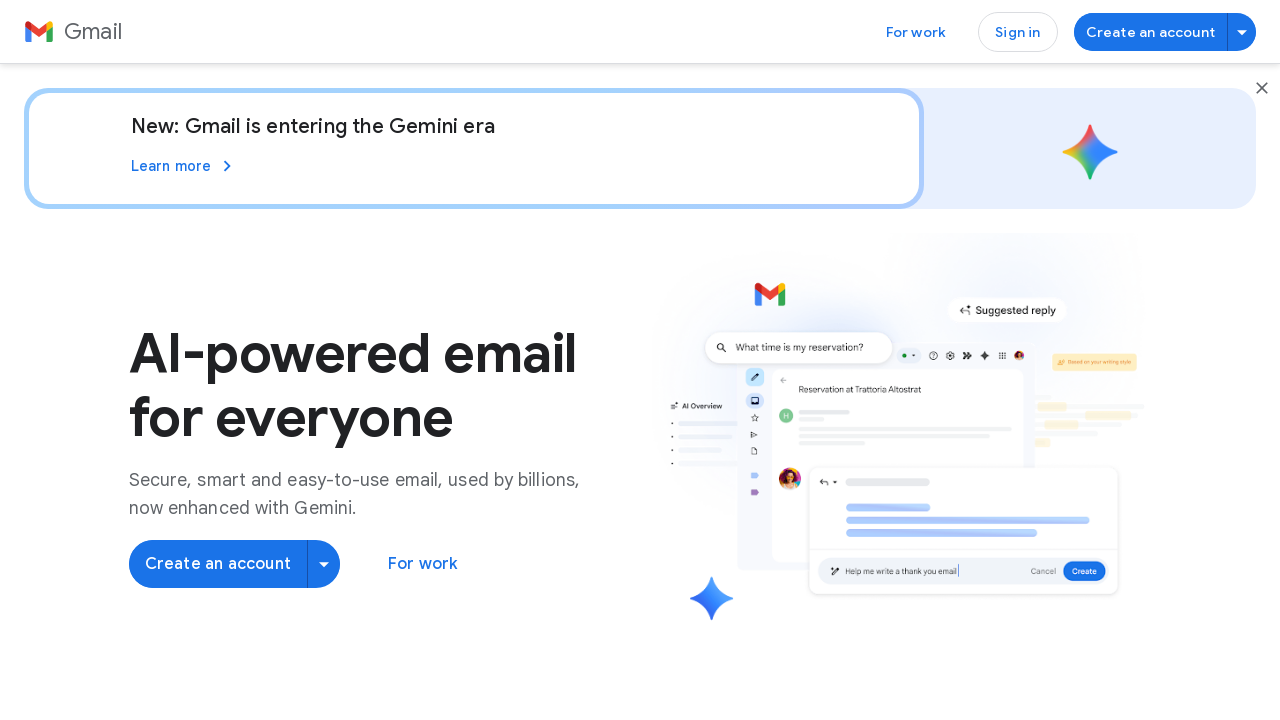

Retrieved page title: Gmail: Secure, AI-Powered Email for Everyone | Google Workspace
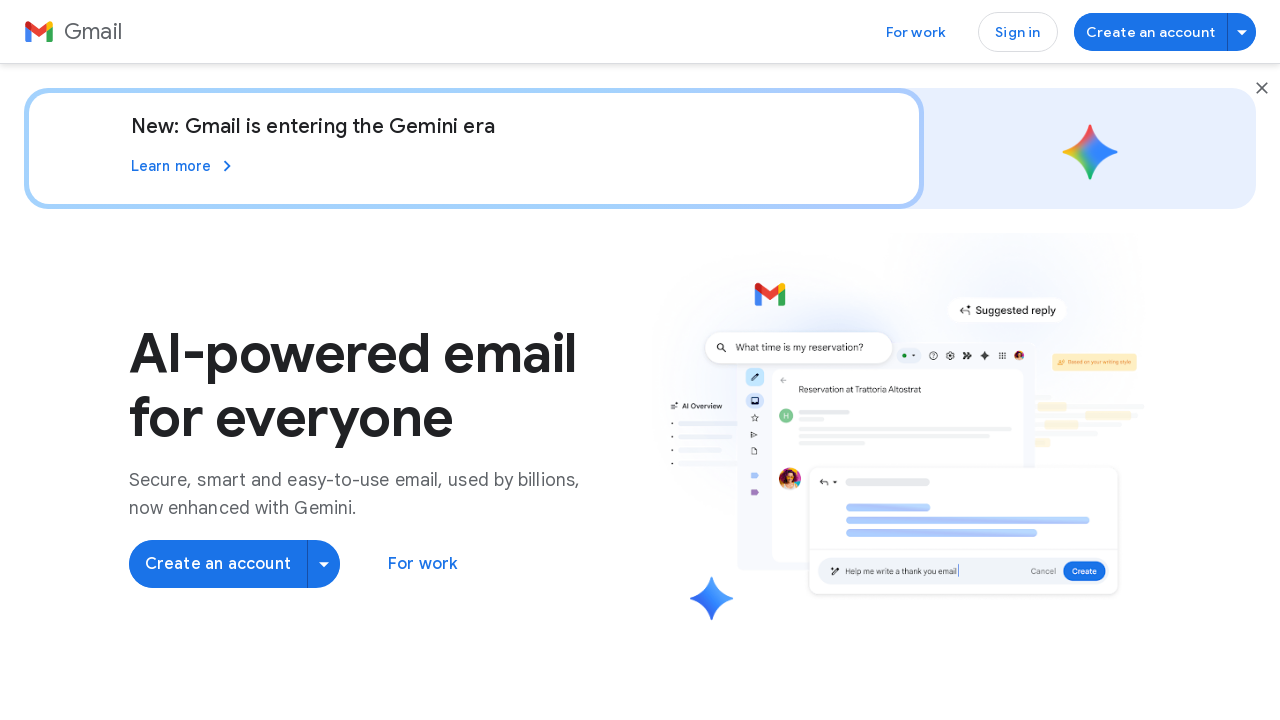

Retrieved current URL: https://workspace.google.com/intl/en-US/gmail/
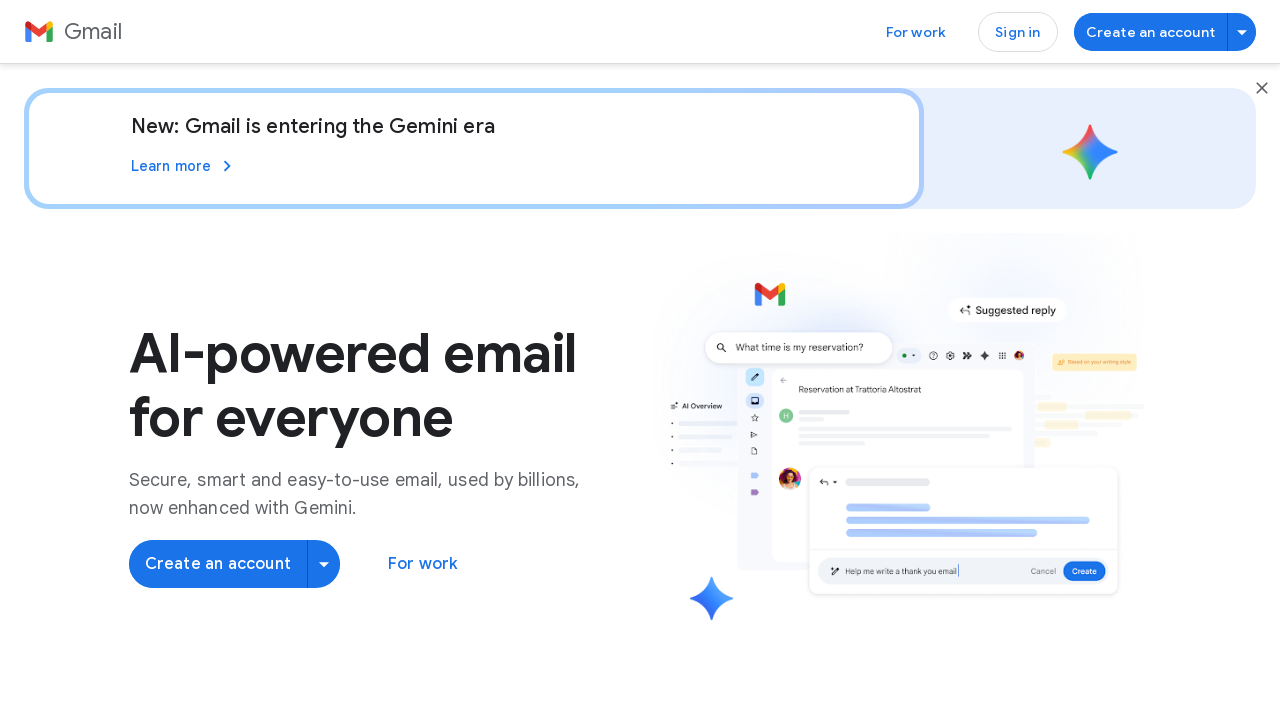

Printed page title and URL to console
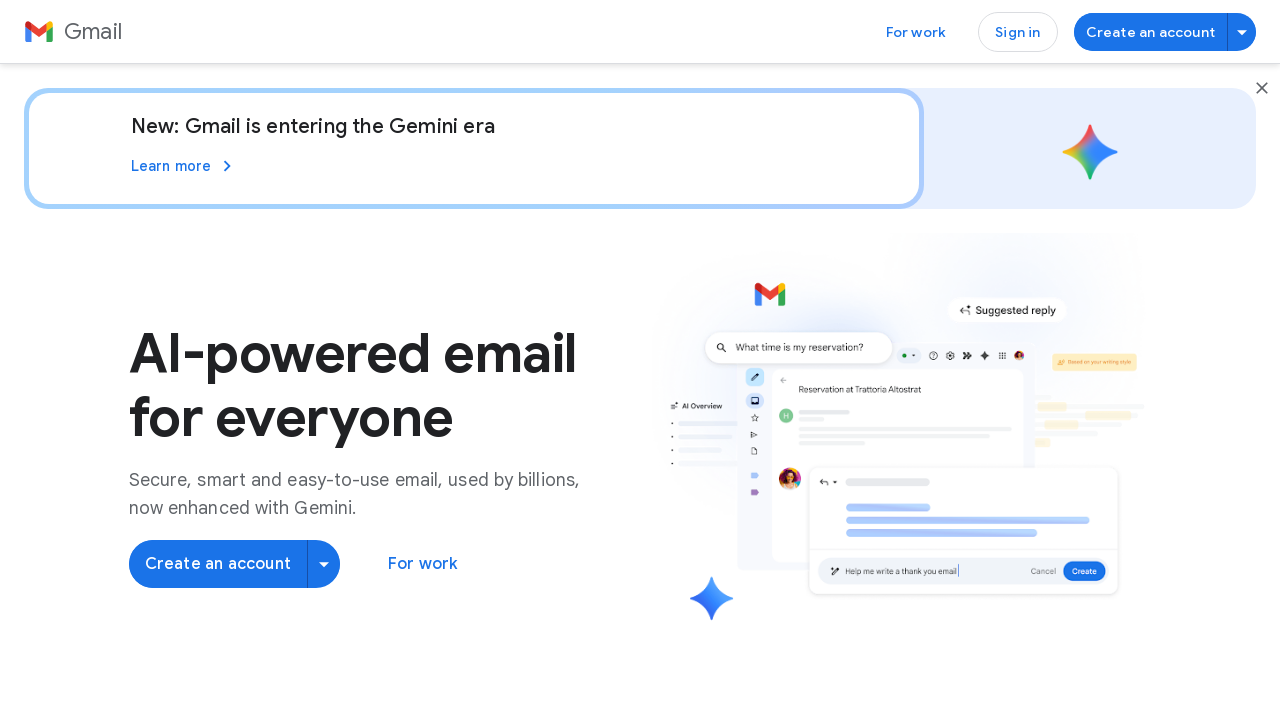

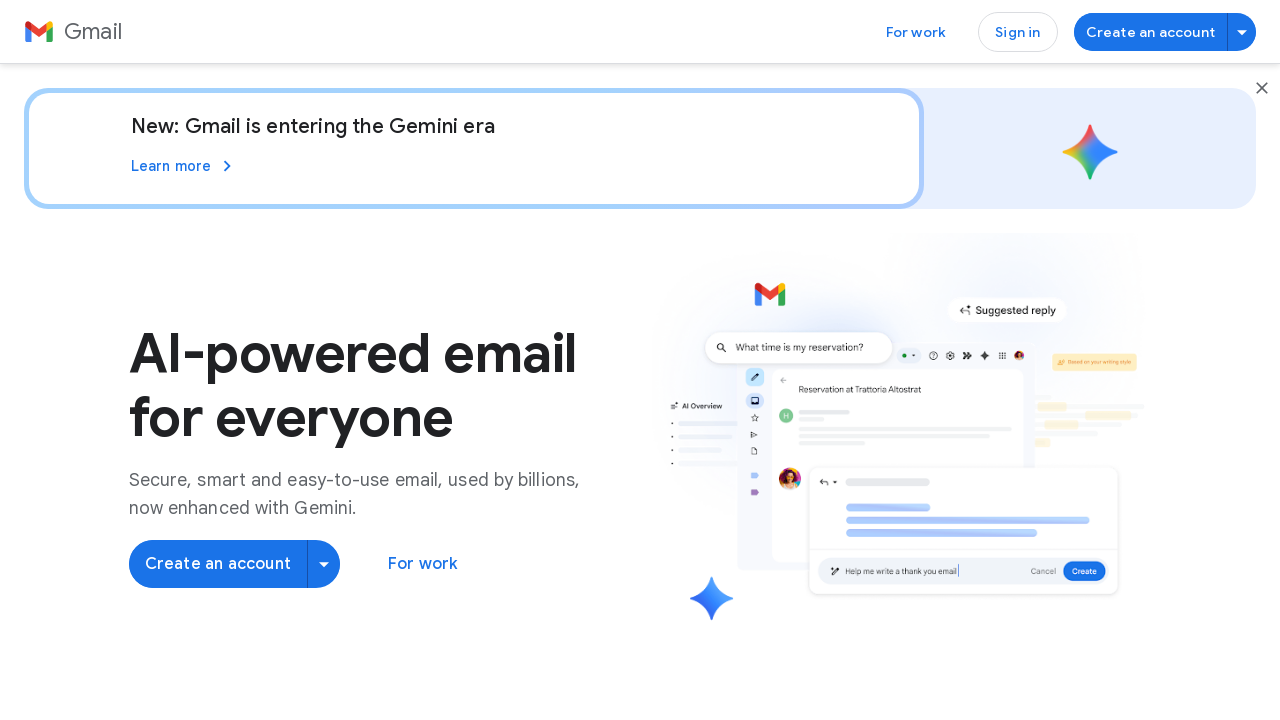